Tests confirm box by clicking confirm button and accepting the confirmation, then verifying the result message

Starting URL: https://demoqa.com/alerts

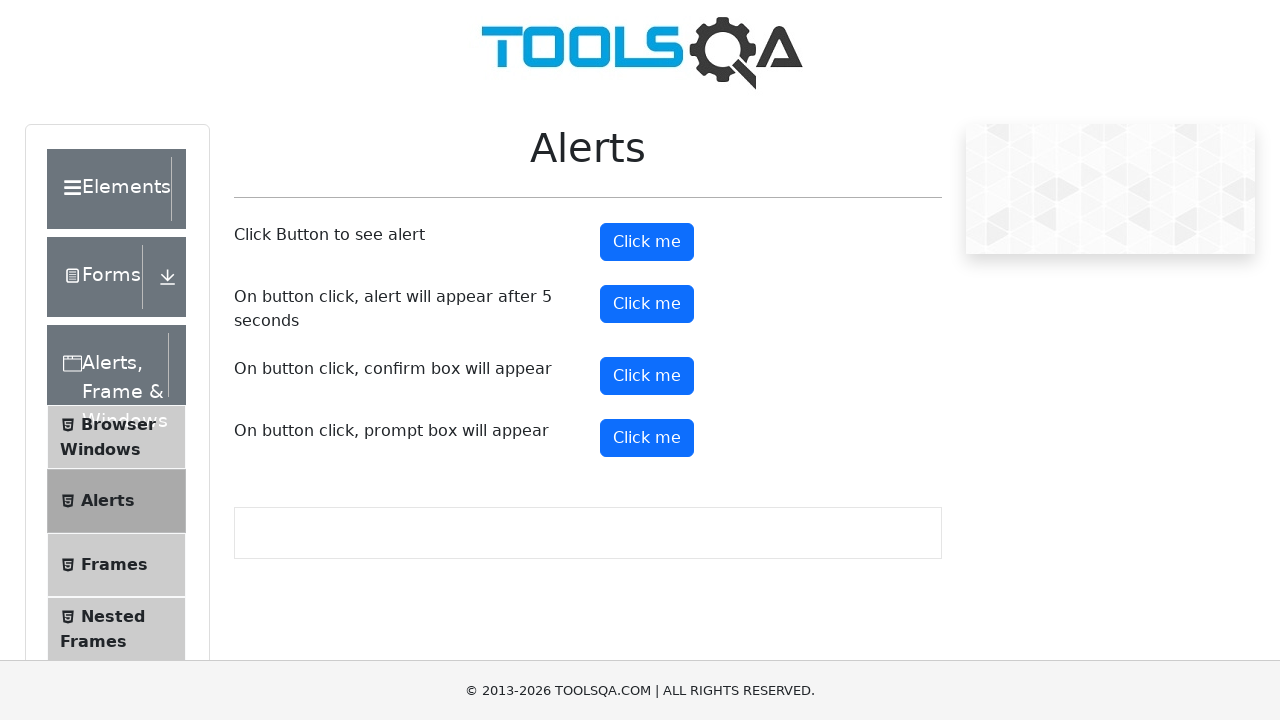

Set up dialog handler to accept confirmations
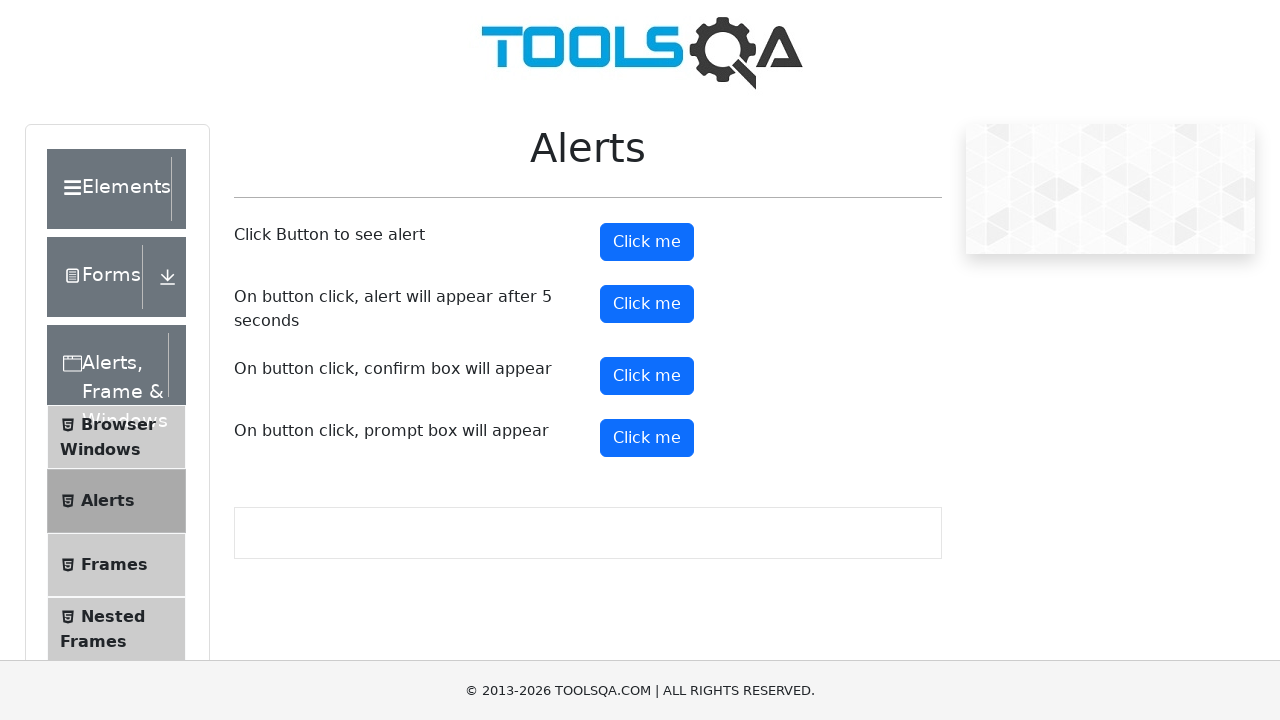

Clicked the confirm button to trigger the confirmation dialog at (647, 376) on #confirmButton
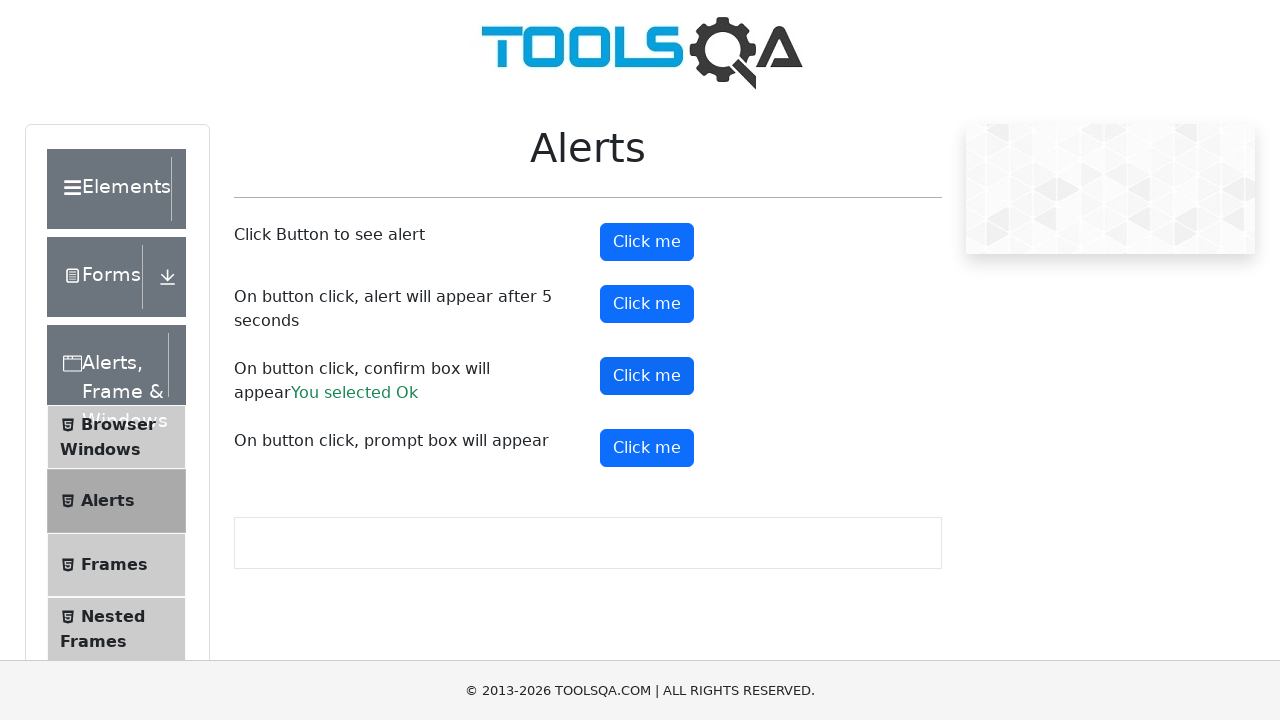

Confirmation dialog was accepted and result message appeared
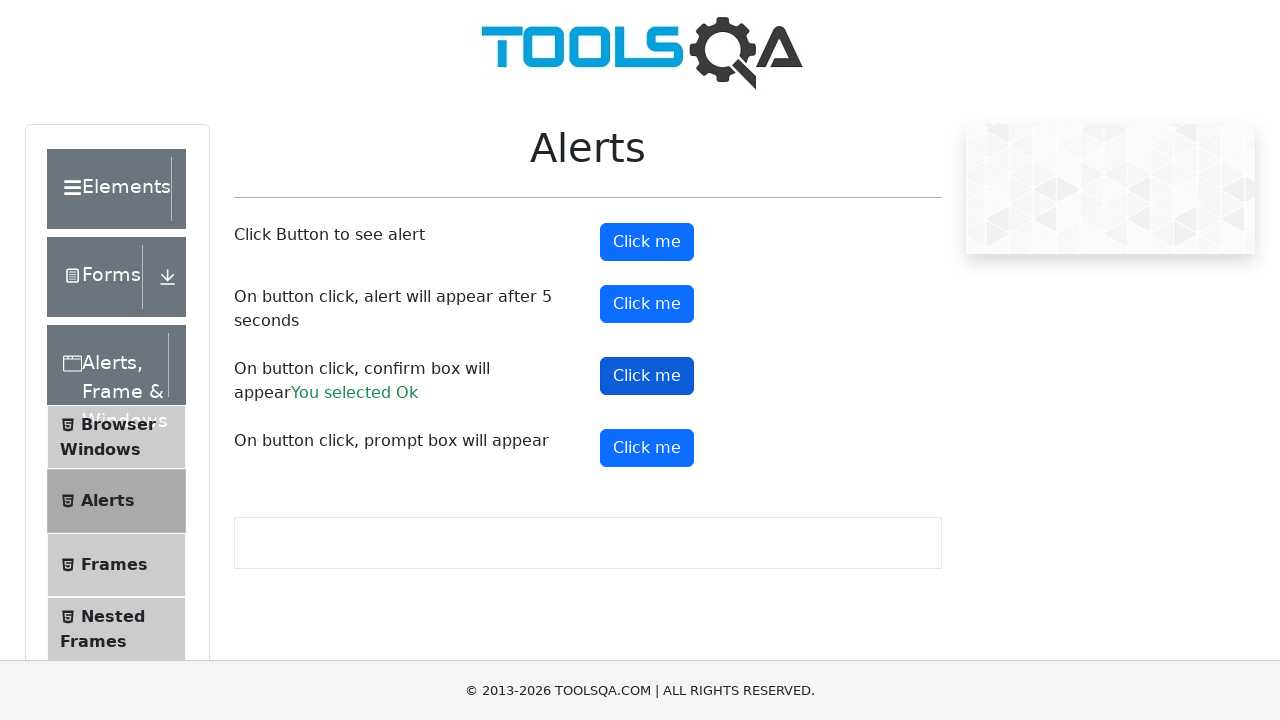

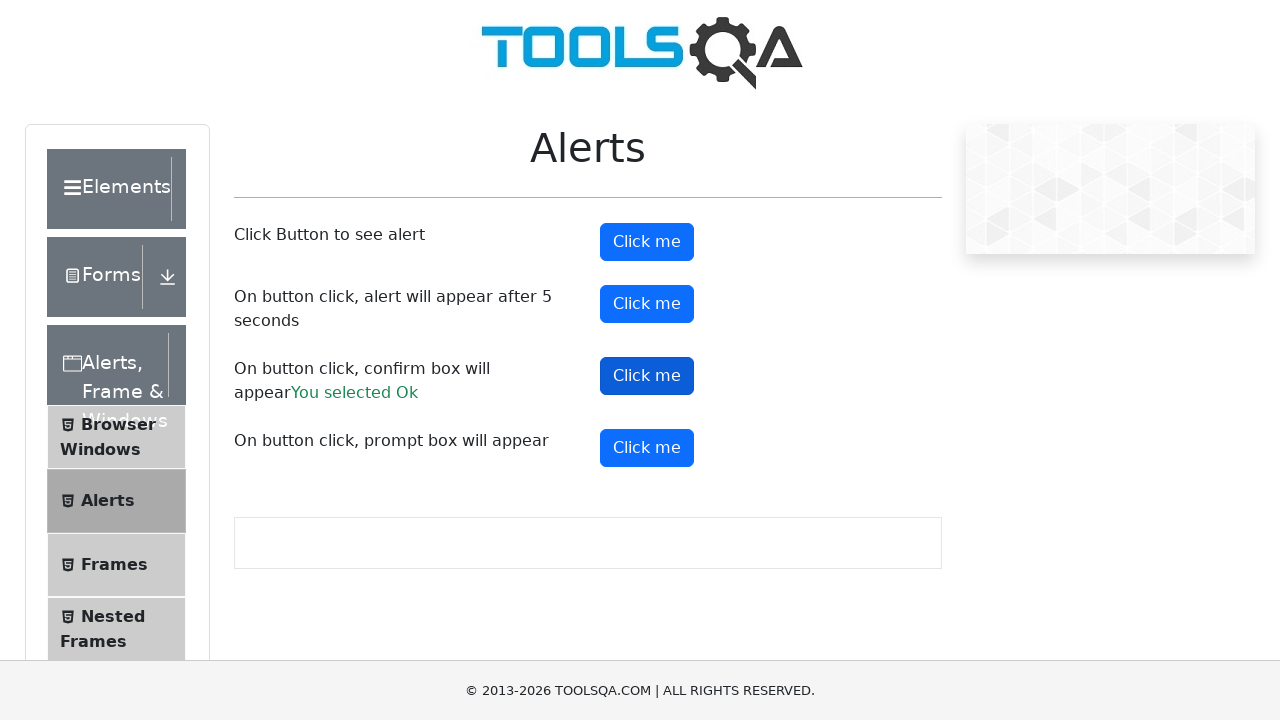